Tests page scrolling functionality on the BlueStone website by scrolling down in increments to the bottom of the page, then scrolling back to the top.

Starting URL: https://www.bluestone.com/

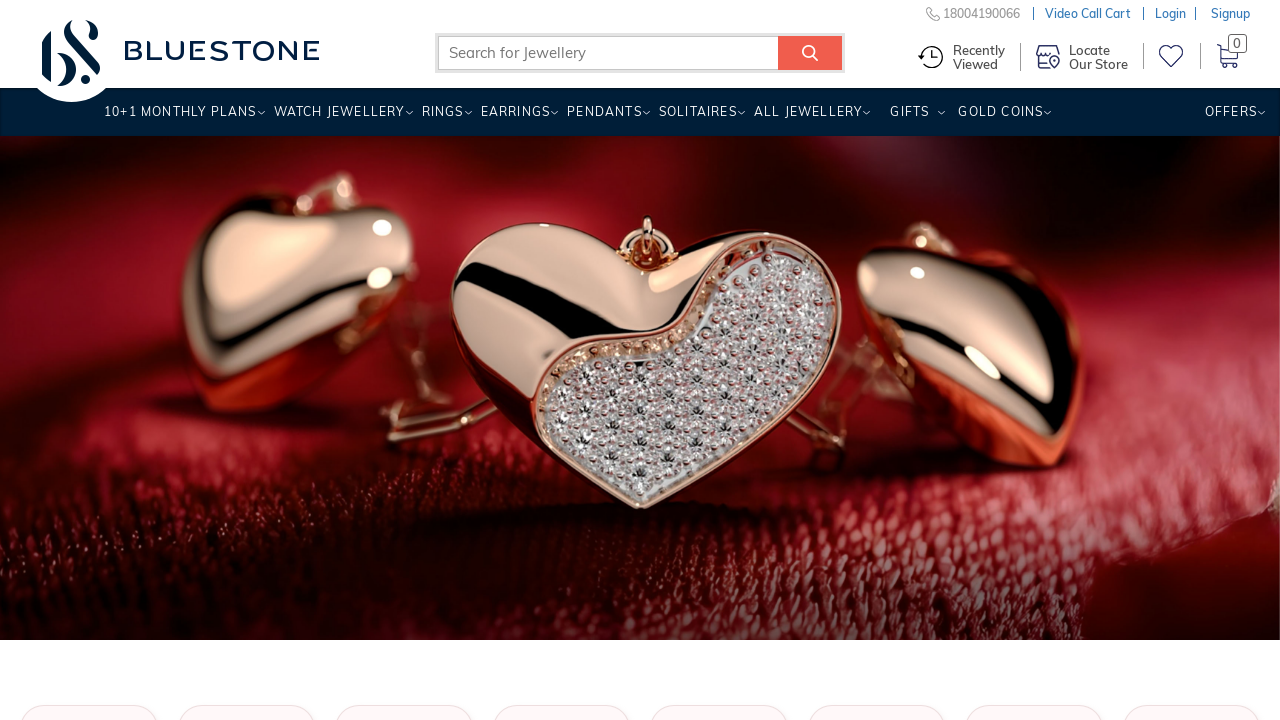

Page loaded with domcontentloaded state
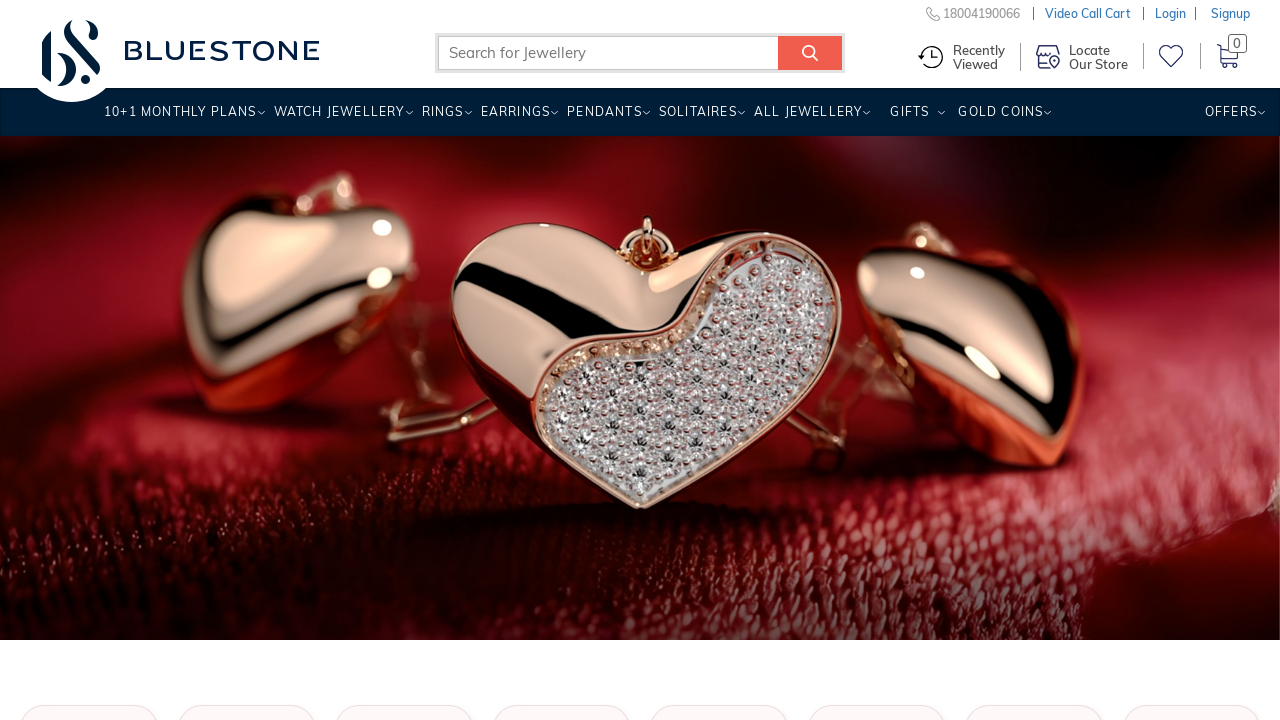

Scrolled down 600 pixels on BlueStone website
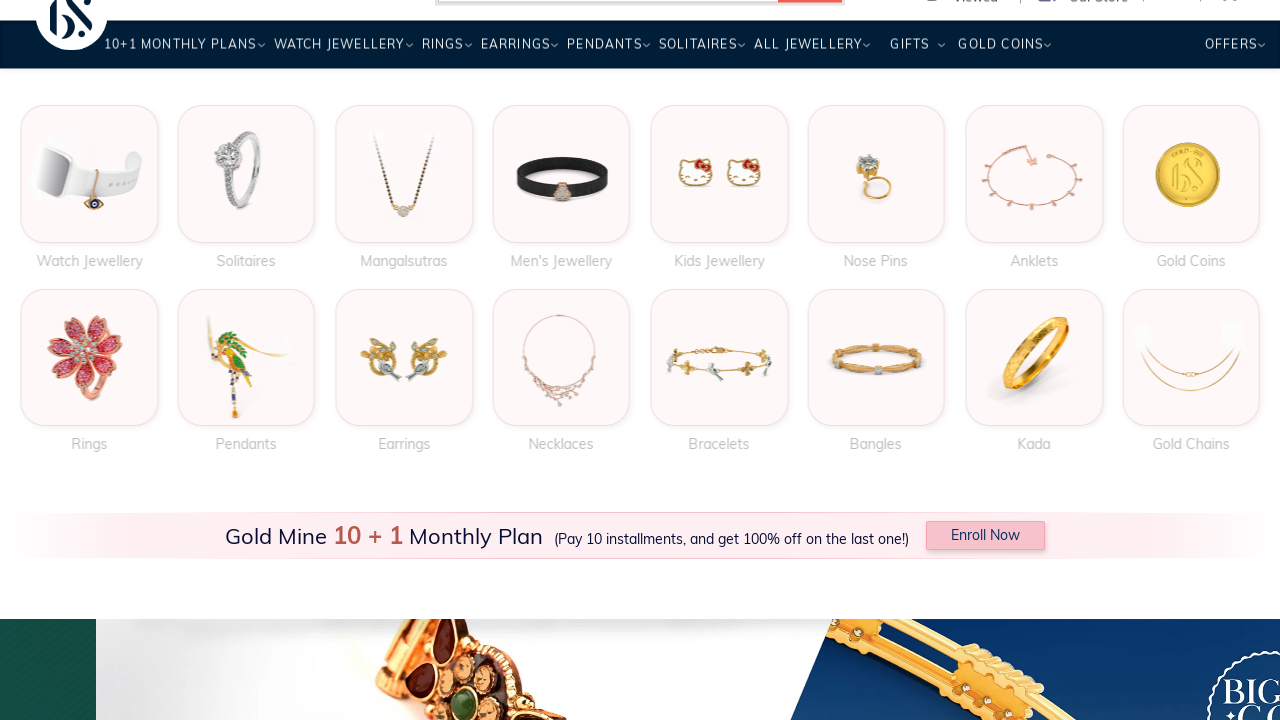

Waited 2 seconds for scroll animation
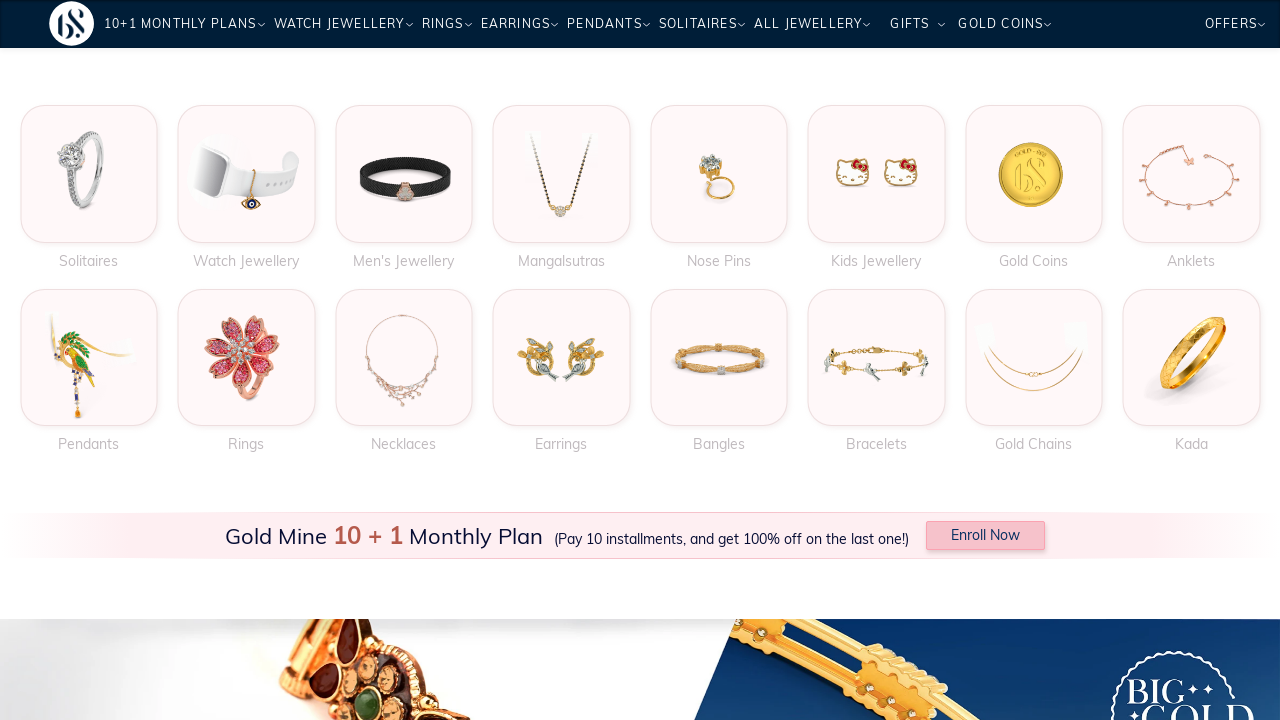

Scrolled down another 600 pixels to position 1200
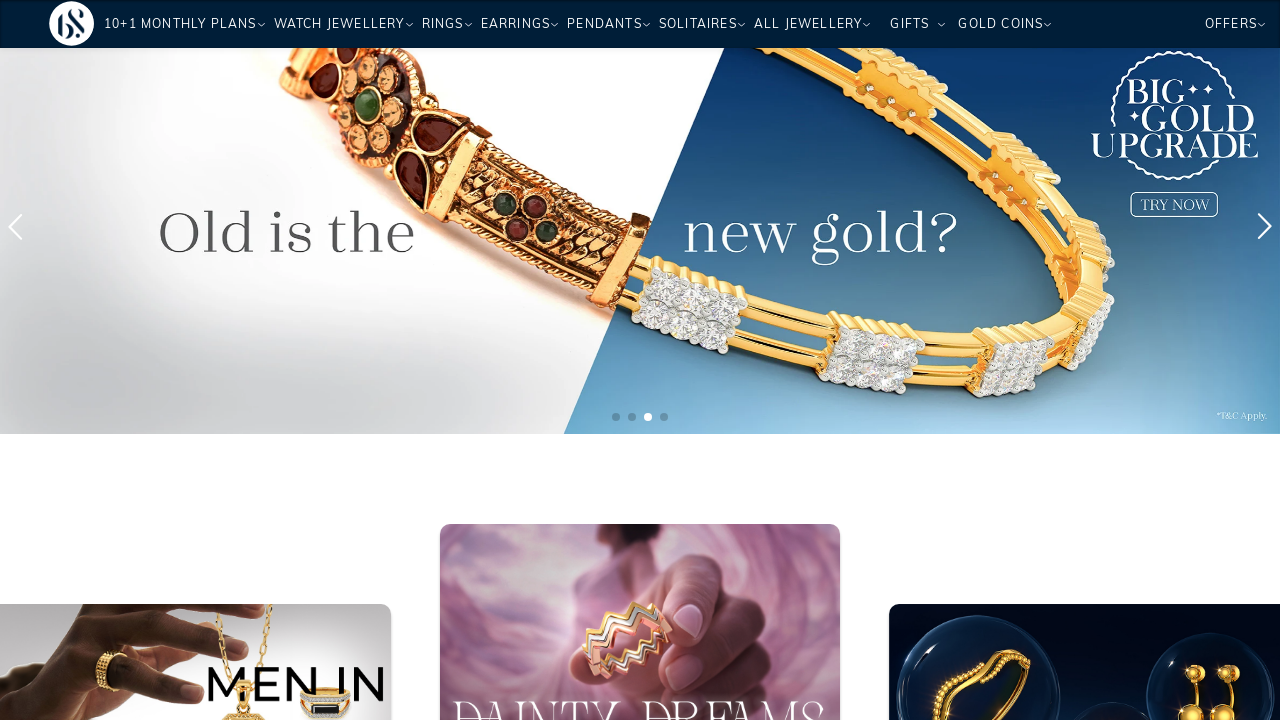

Waited 2 seconds for scroll animation
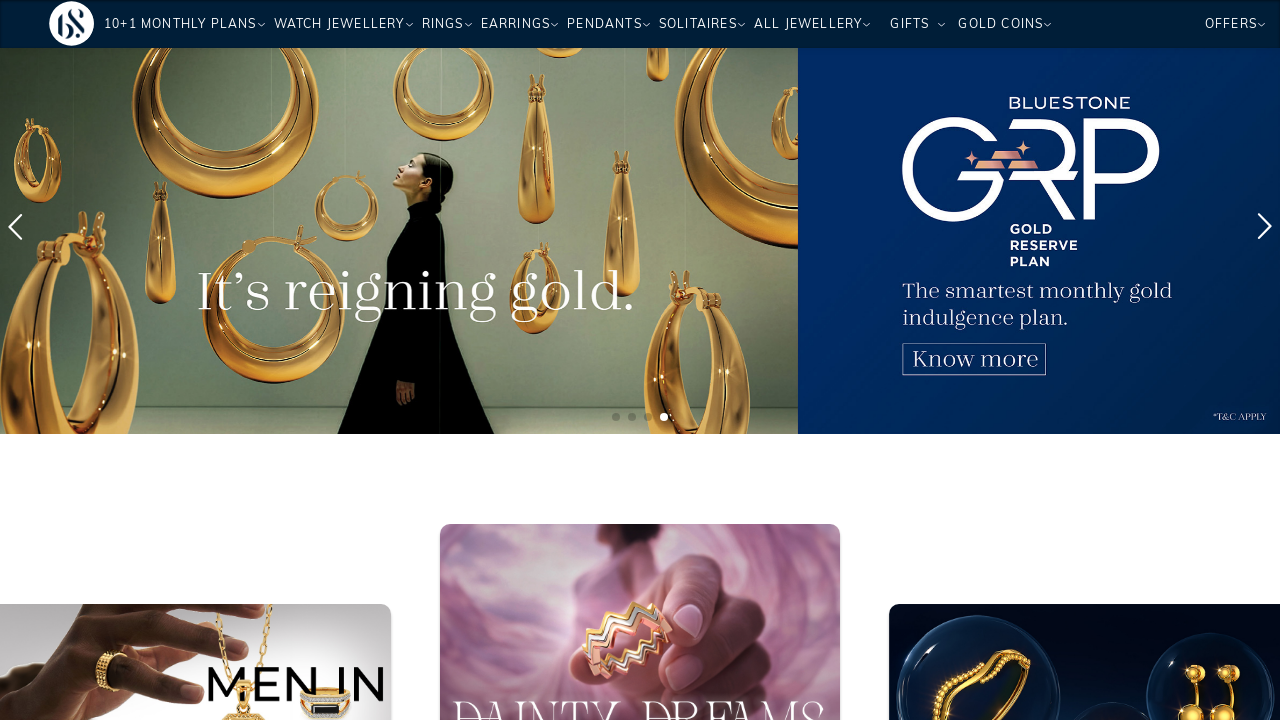

Scrolled to the bottom of the page
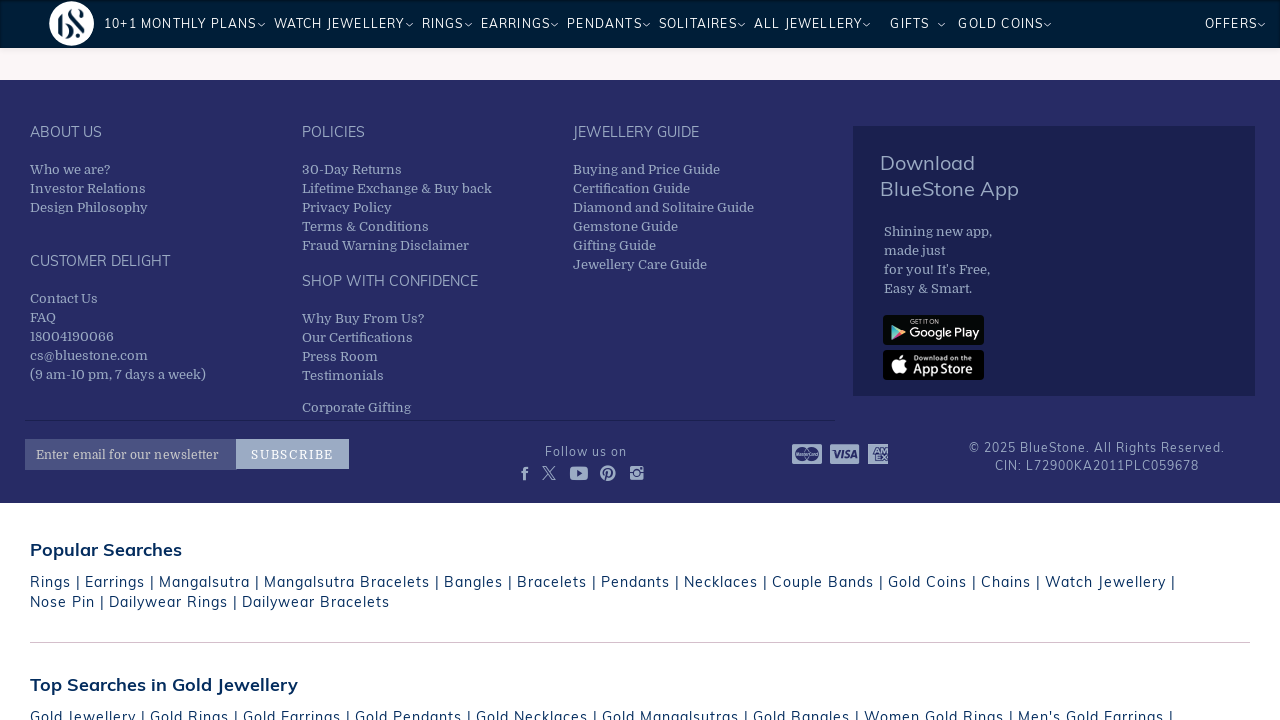

Waited 2 seconds at bottom of page
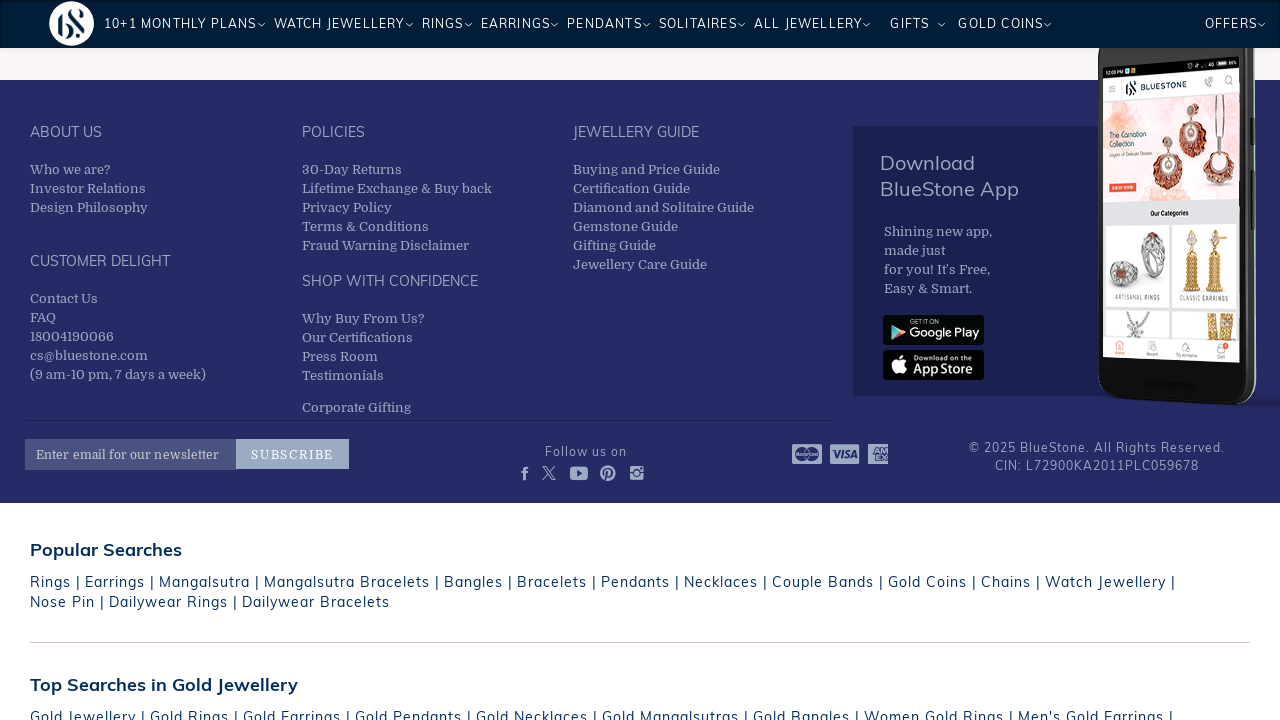

Scrolled back to the top of the page
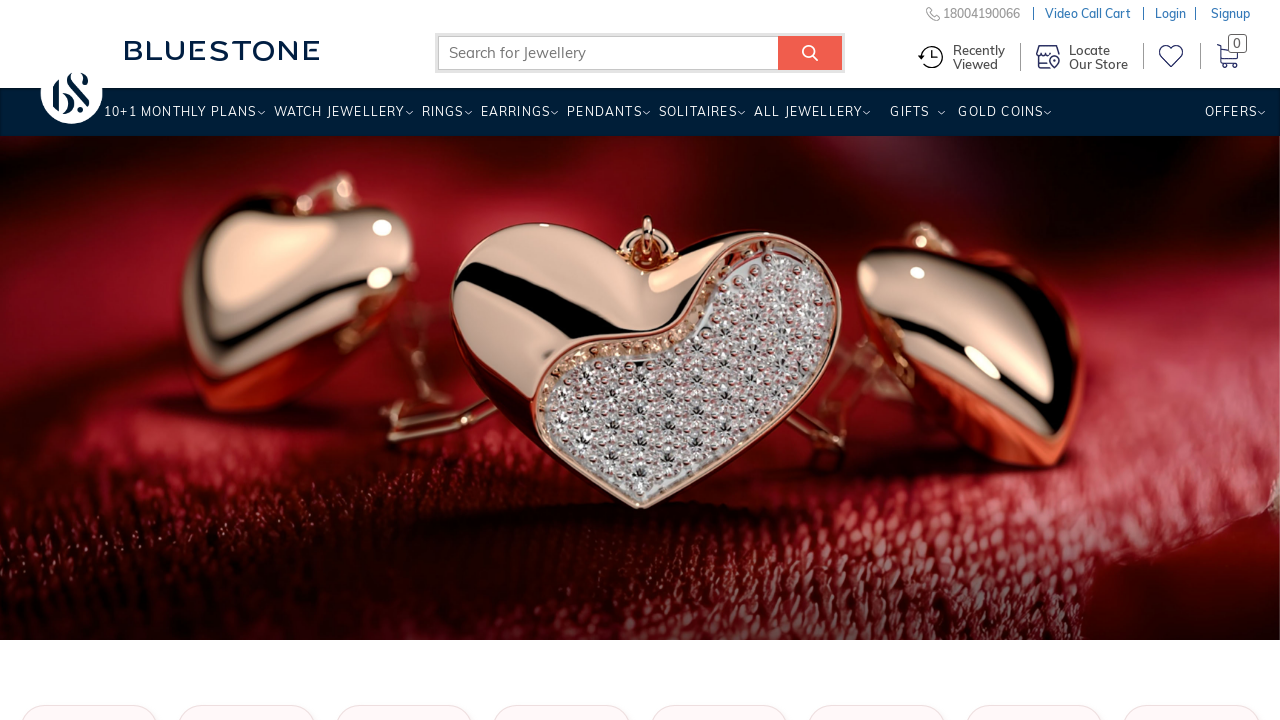

Waited 2 seconds after returning to top
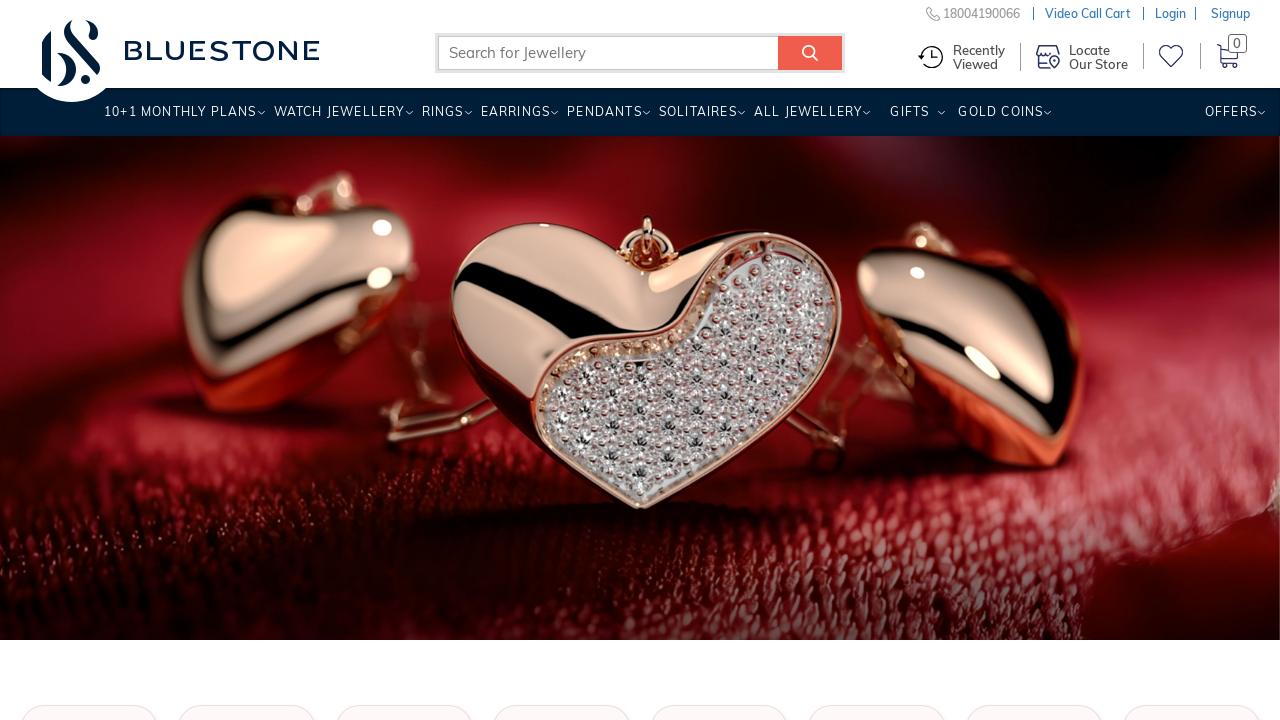

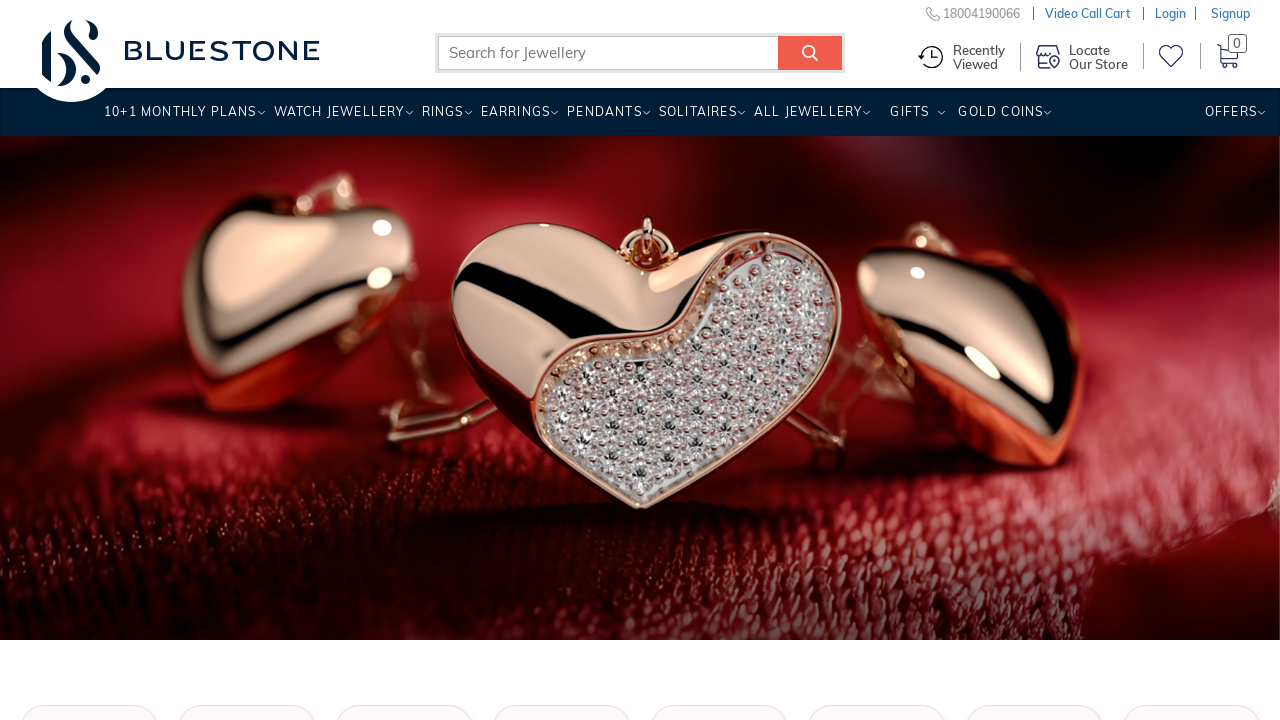